Tests that an item is removed if edited to an empty string

Starting URL: https://demo.playwright.dev/todomvc

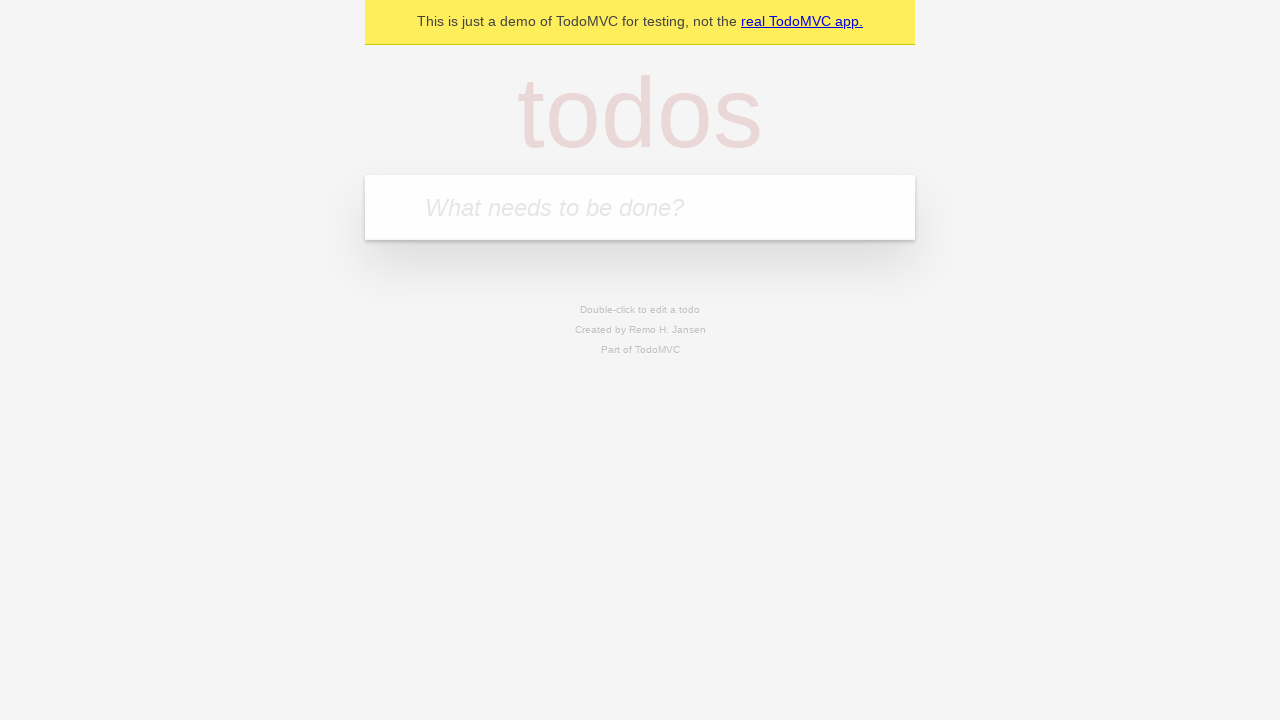

Filled new todo input with 'buy some cheese' on .new-todo
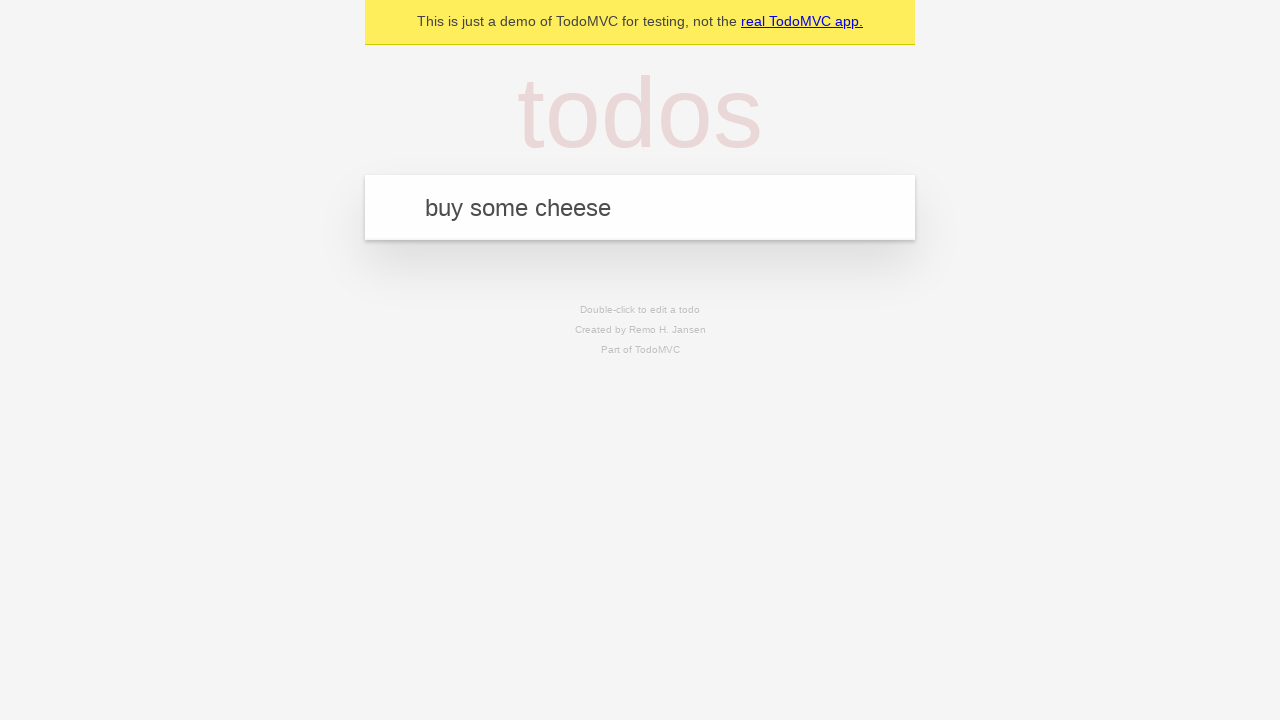

Pressed Enter to add first todo on .new-todo
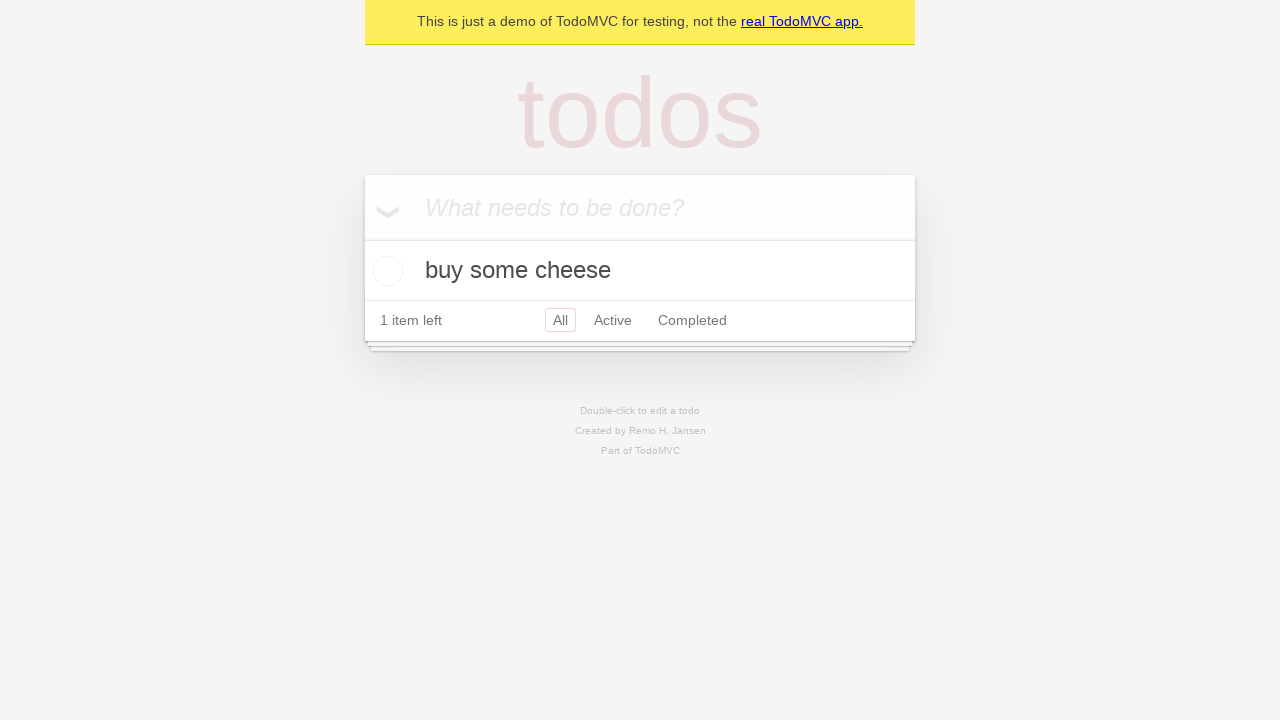

Filled new todo input with 'feed the cat' on .new-todo
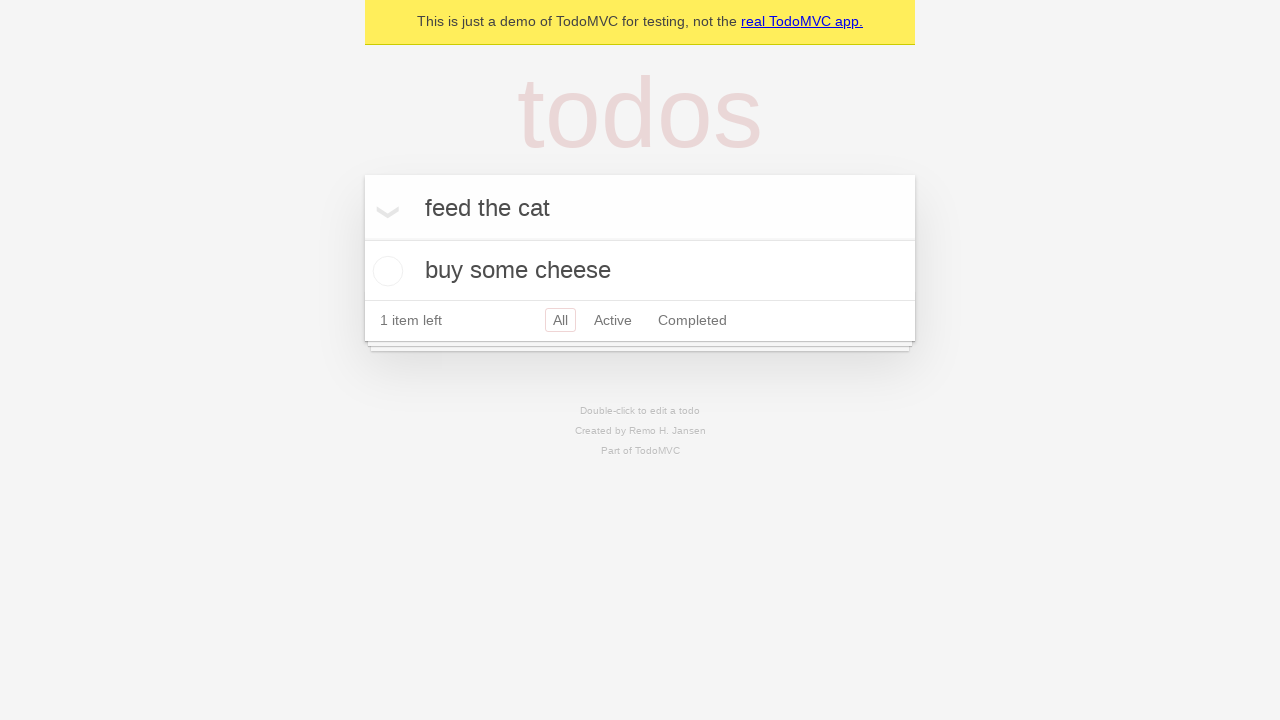

Pressed Enter to add second todo on .new-todo
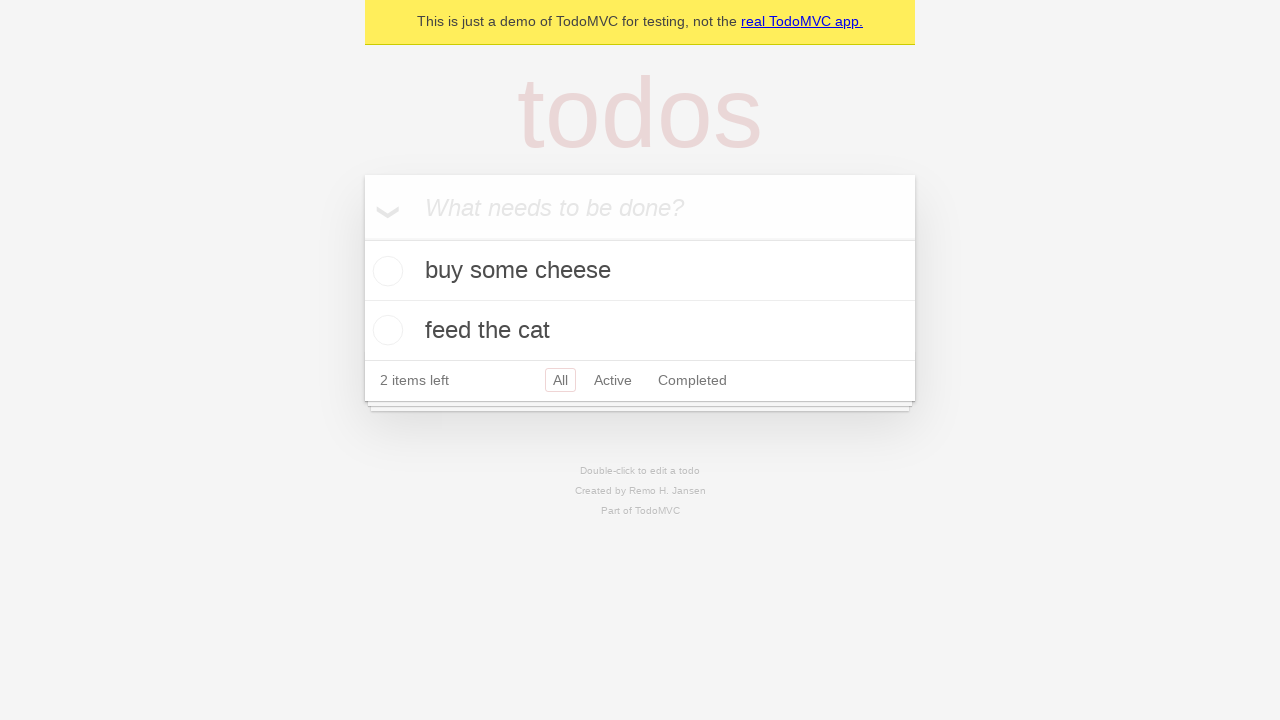

Filled new todo input with 'book a doctors appointment' on .new-todo
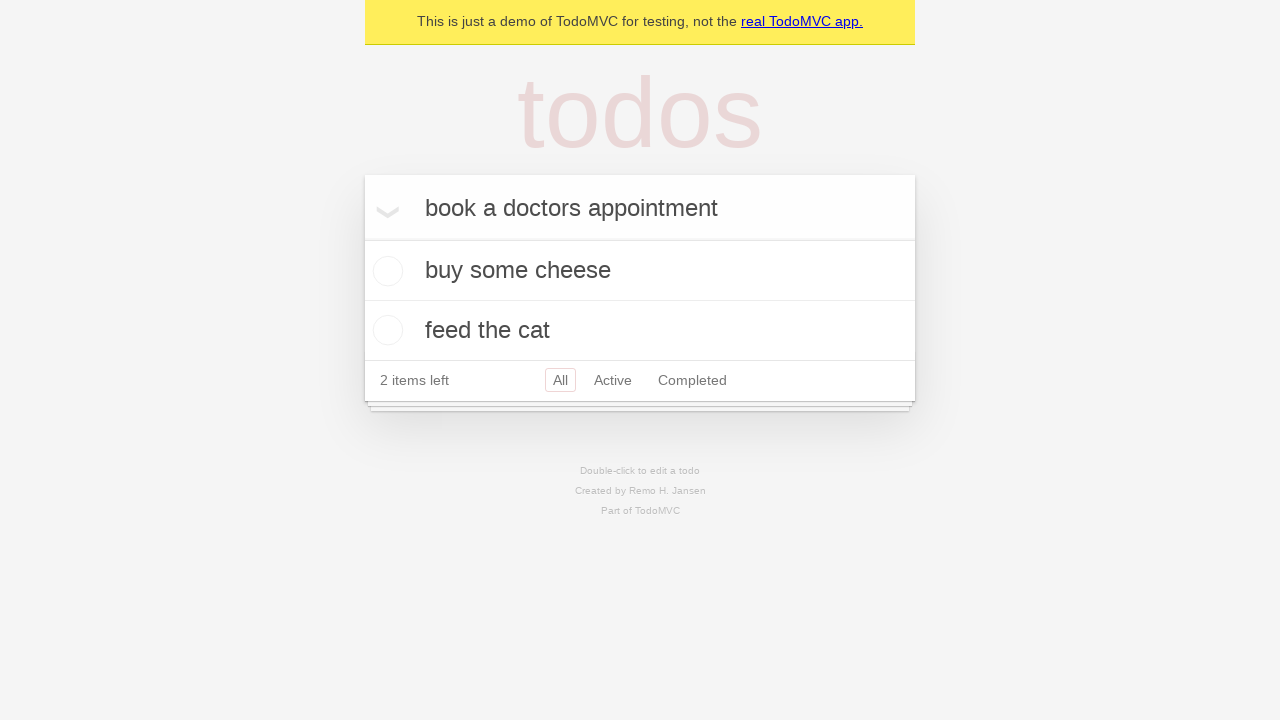

Pressed Enter to add third todo on .new-todo
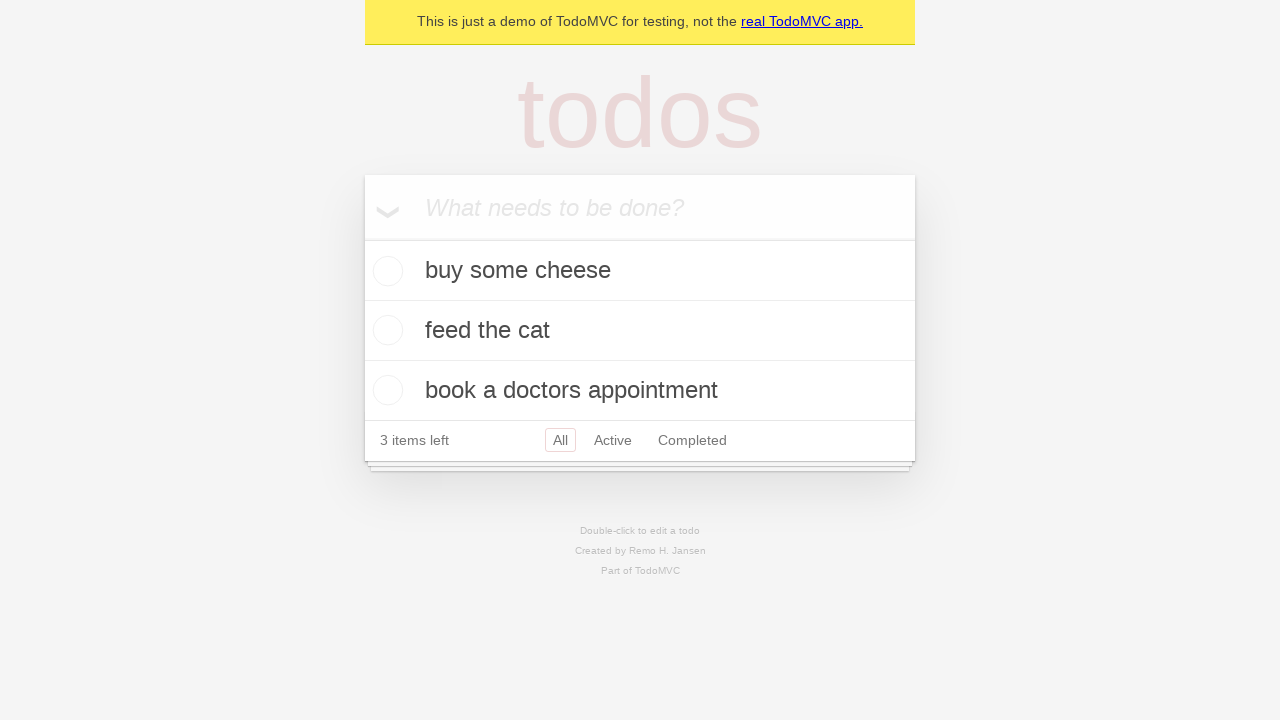

Located all todo items in the list
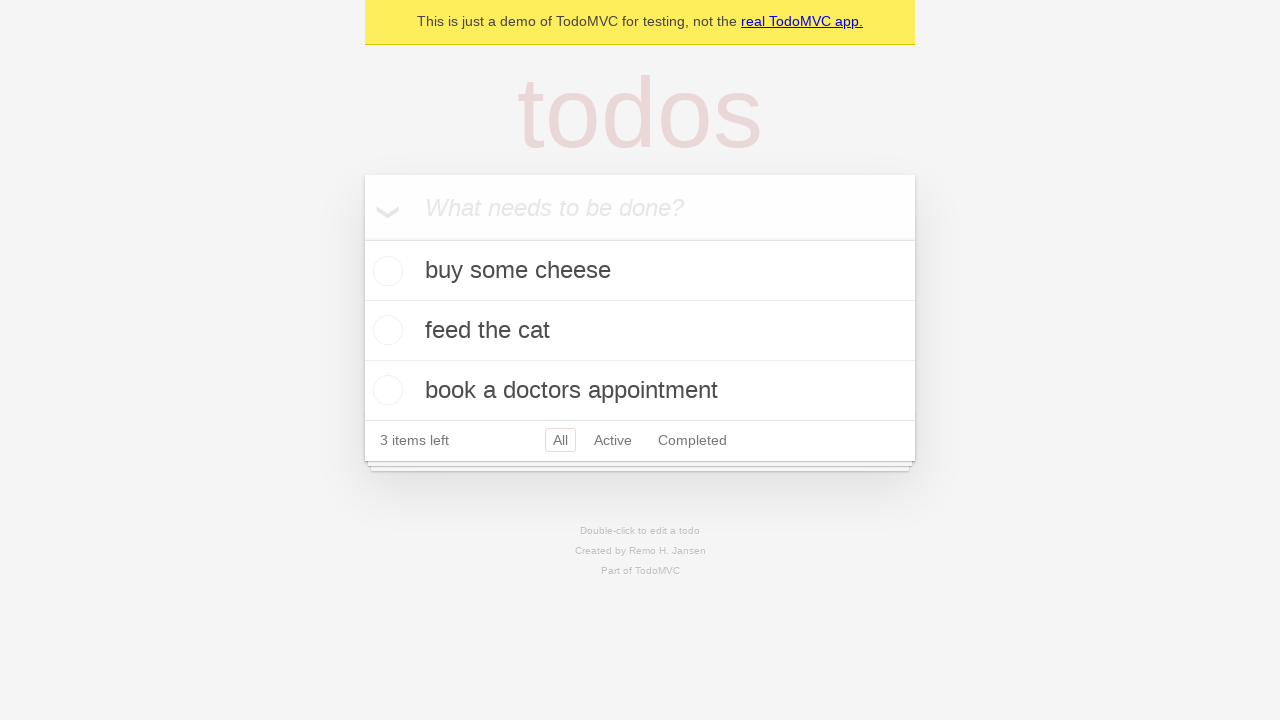

Double-clicked second todo to enter edit mode at (640, 331) on .todo-list li >> nth=1
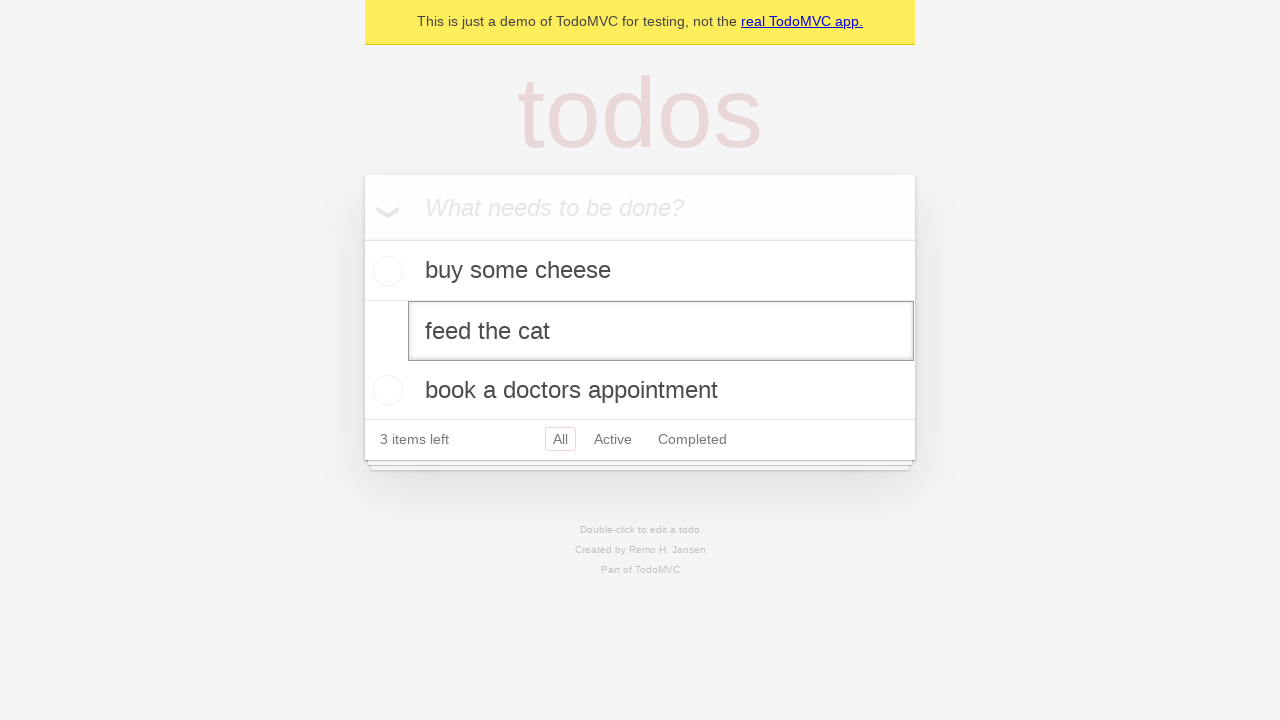

Cleared the edit field to empty string on .todo-list li >> nth=1 >> .edit
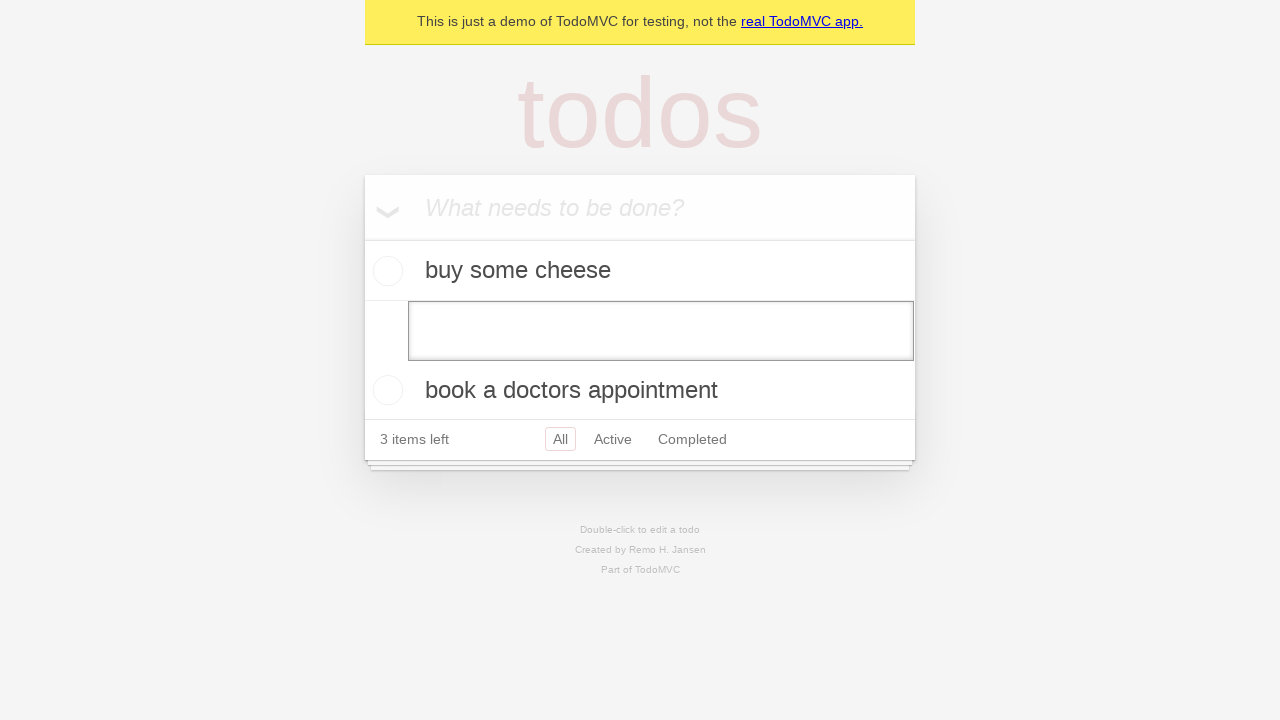

Pressed Enter to confirm edit with empty string, removing the todo item on .todo-list li >> nth=1 >> .edit
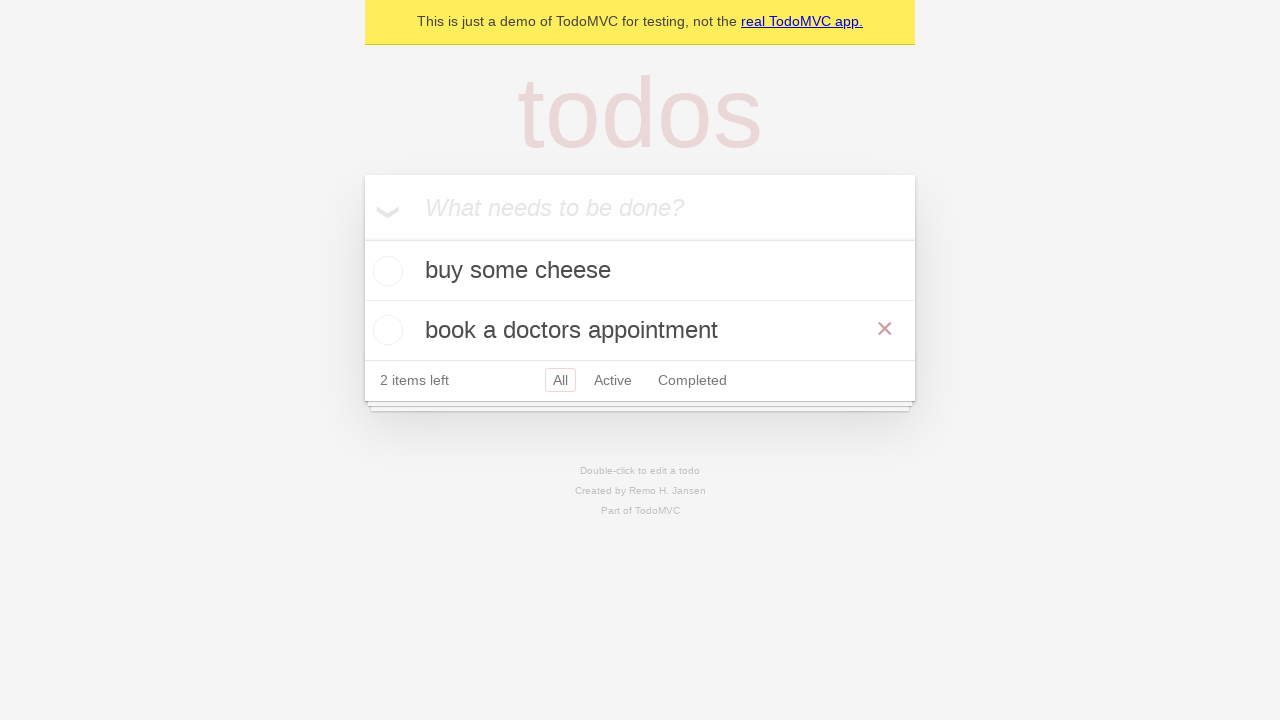

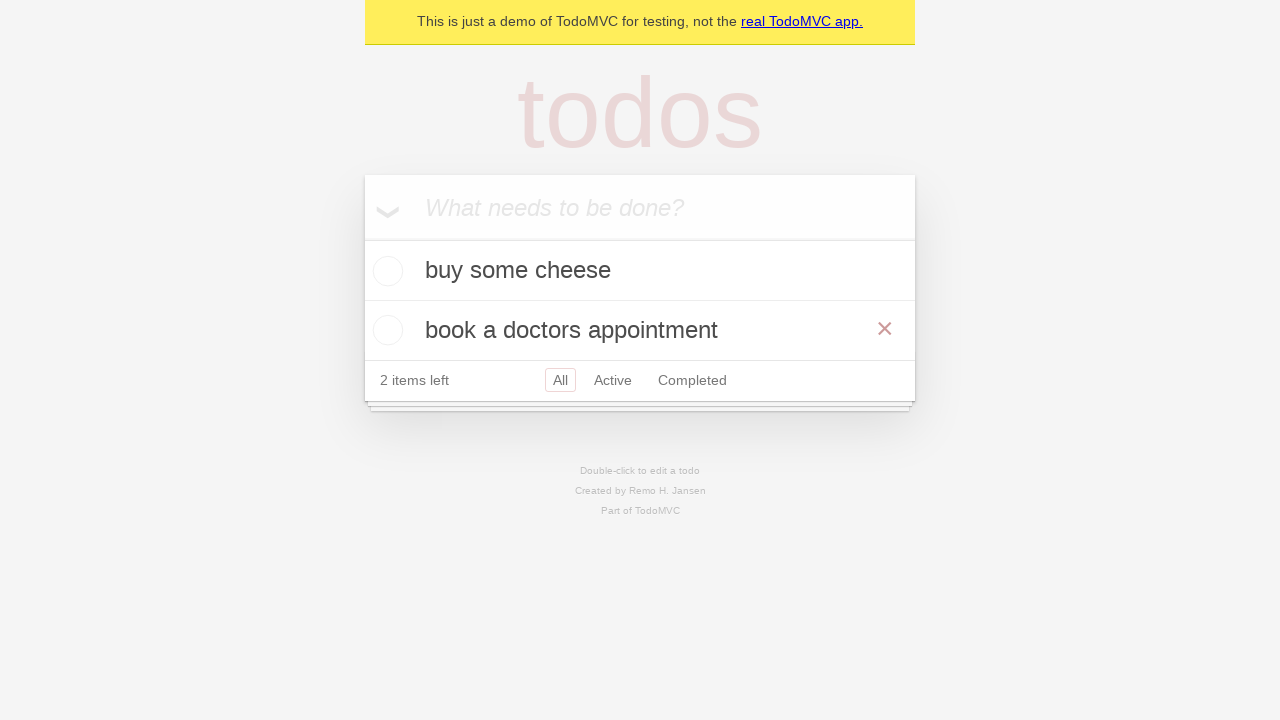